Tests JavaScript alert handling by triggering different types of alerts (simple alert, confirm dialog, and prompt) and interacting with them using accept, dismiss, and text input actions.

Starting URL: https://the-internet.herokuapp.com/javascript_alerts

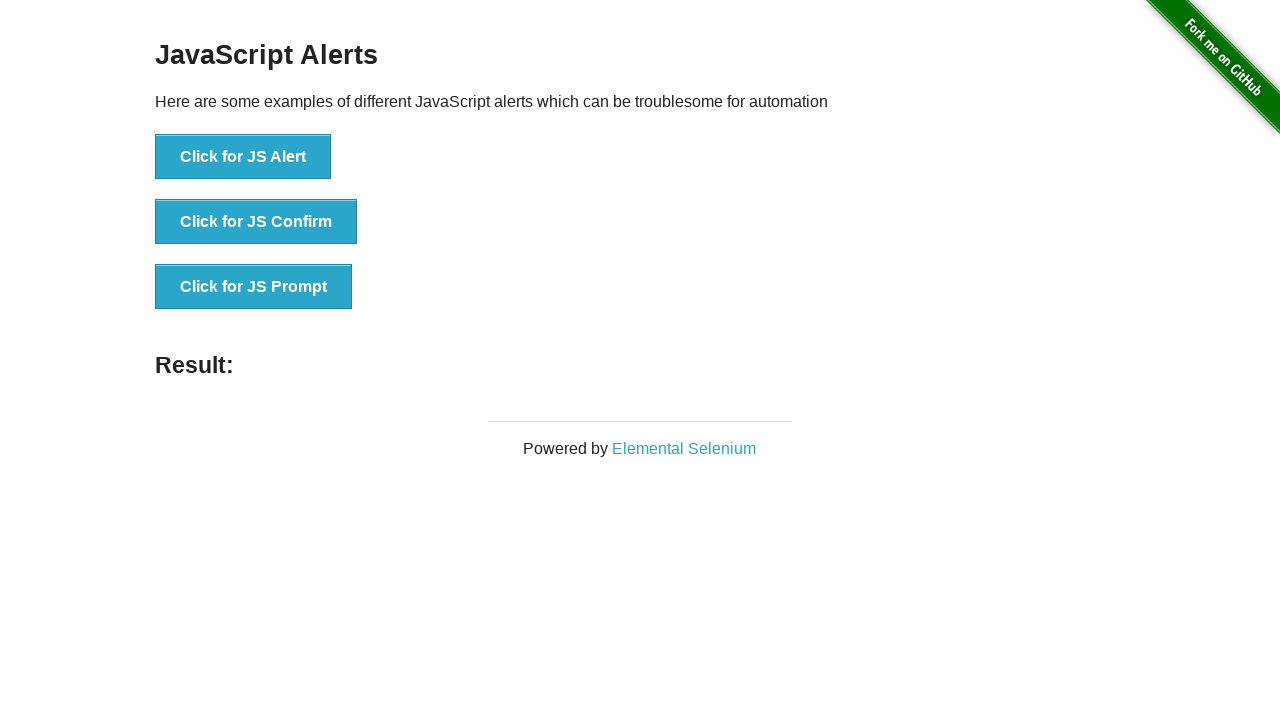

Clicked button to trigger simple JavaScript alert at (243, 157) on xpath=//button[@onclick='jsAlert()']
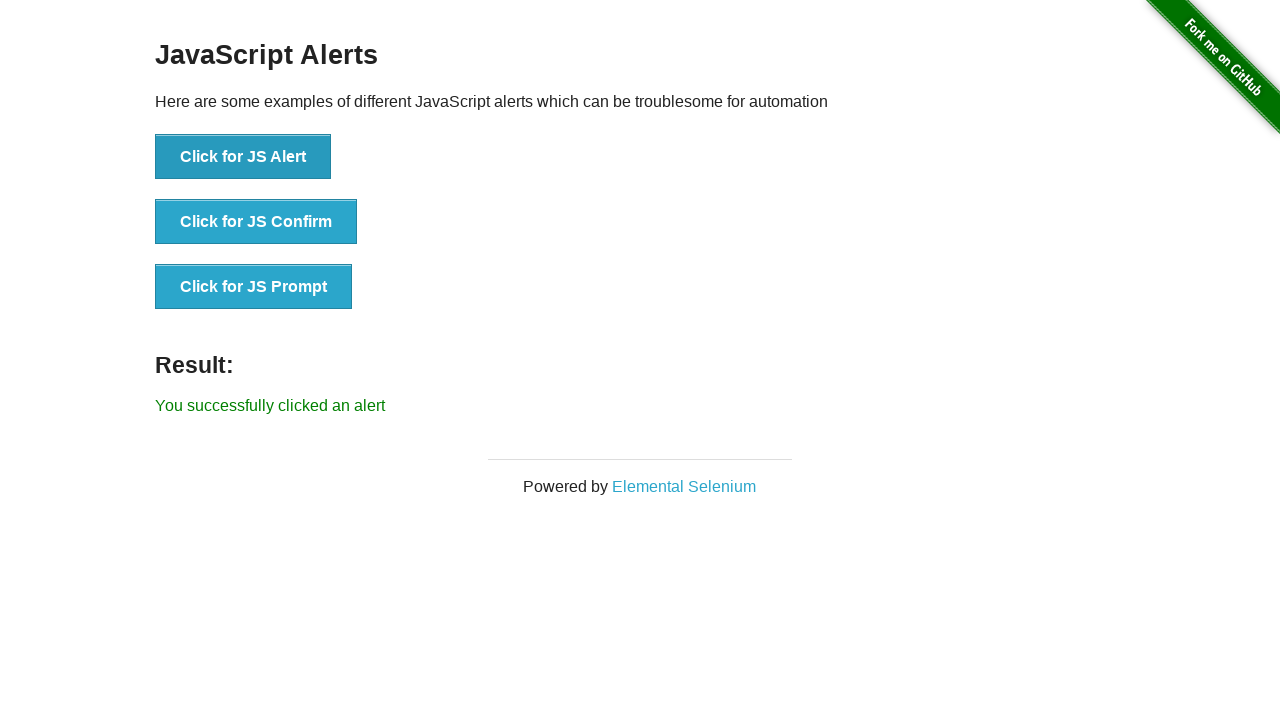

Set up dialog handler to accept alert
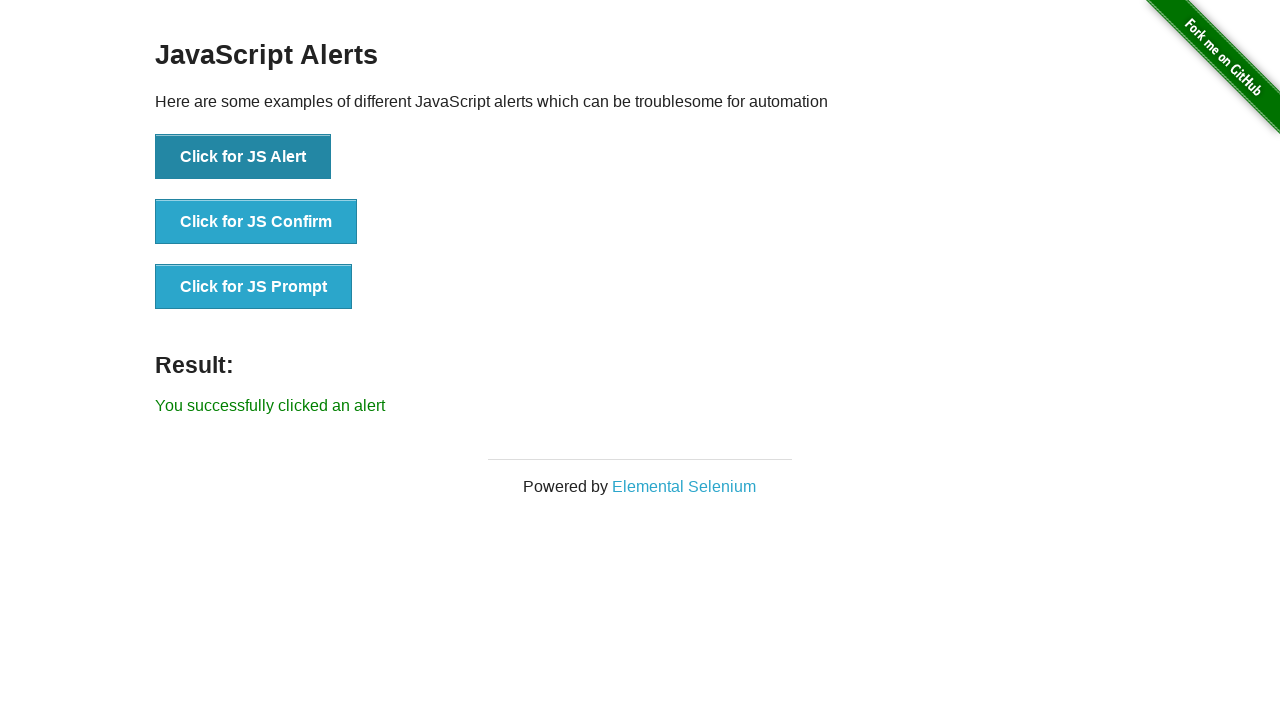

Waited 500ms for alert to be handled
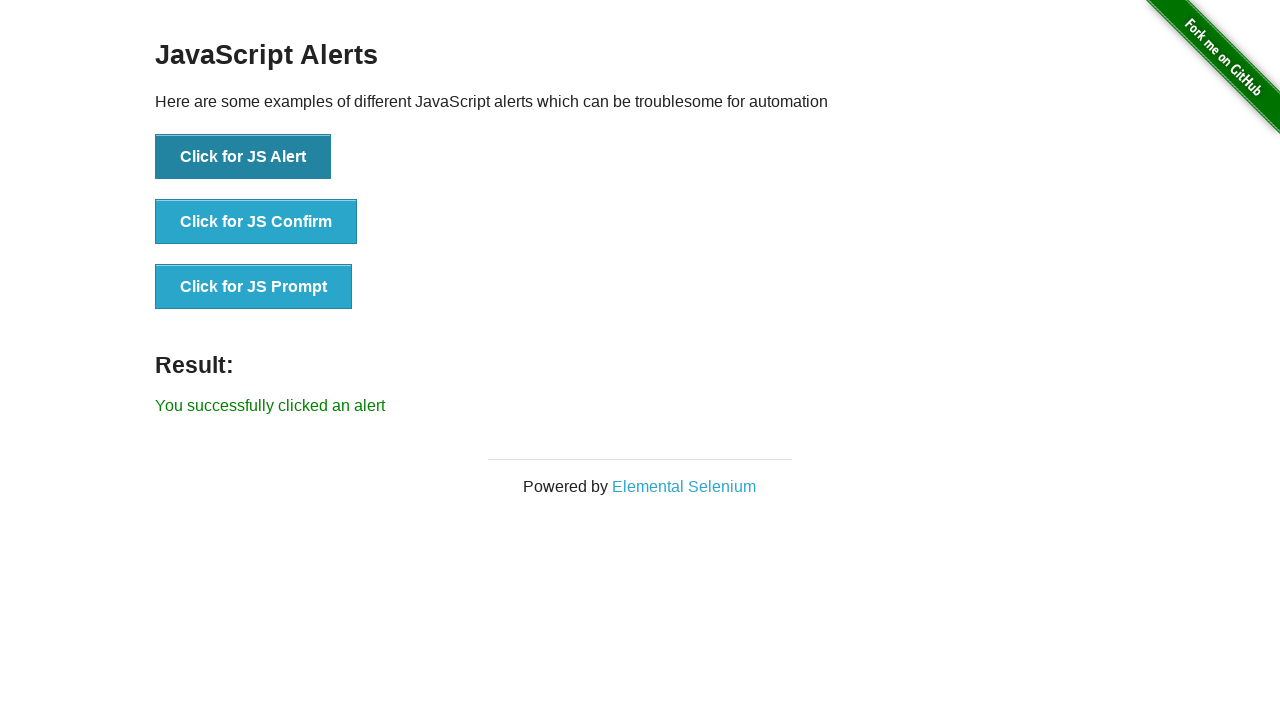

Clicked button to trigger JavaScript confirm dialog at (256, 222) on xpath=//button[@onclick='jsConfirm()']
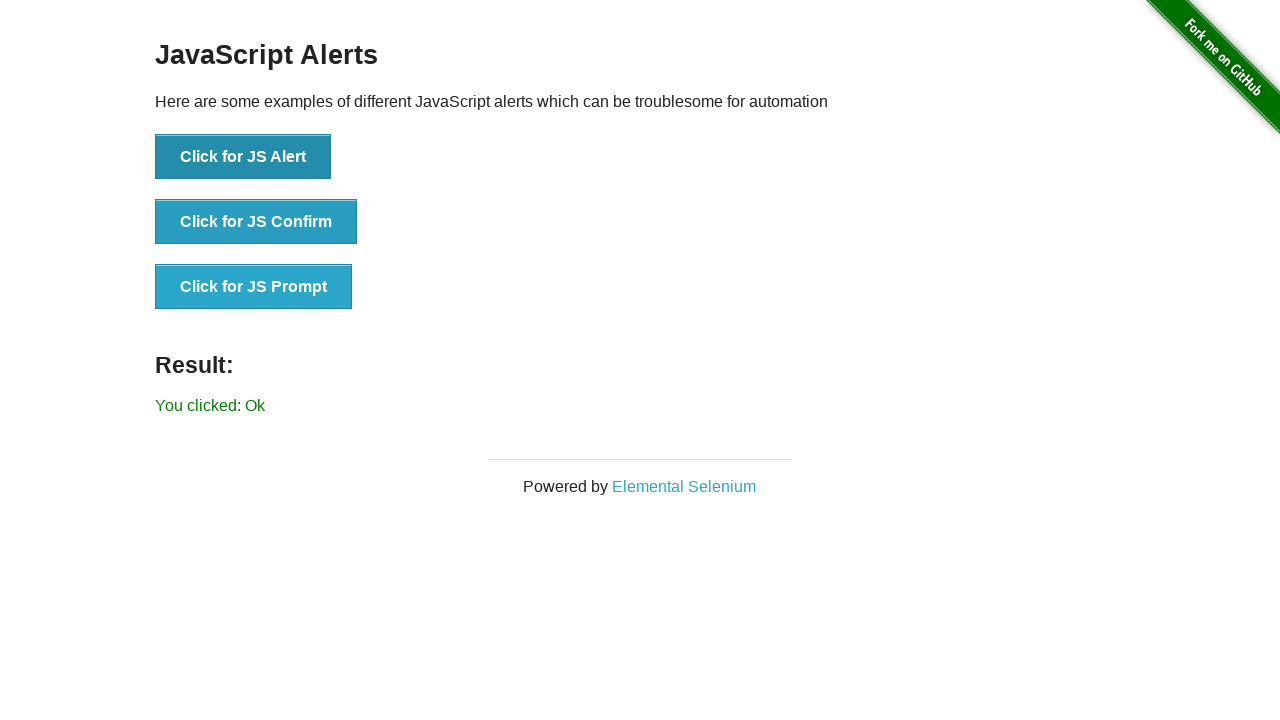

Confirm dialog result displayed
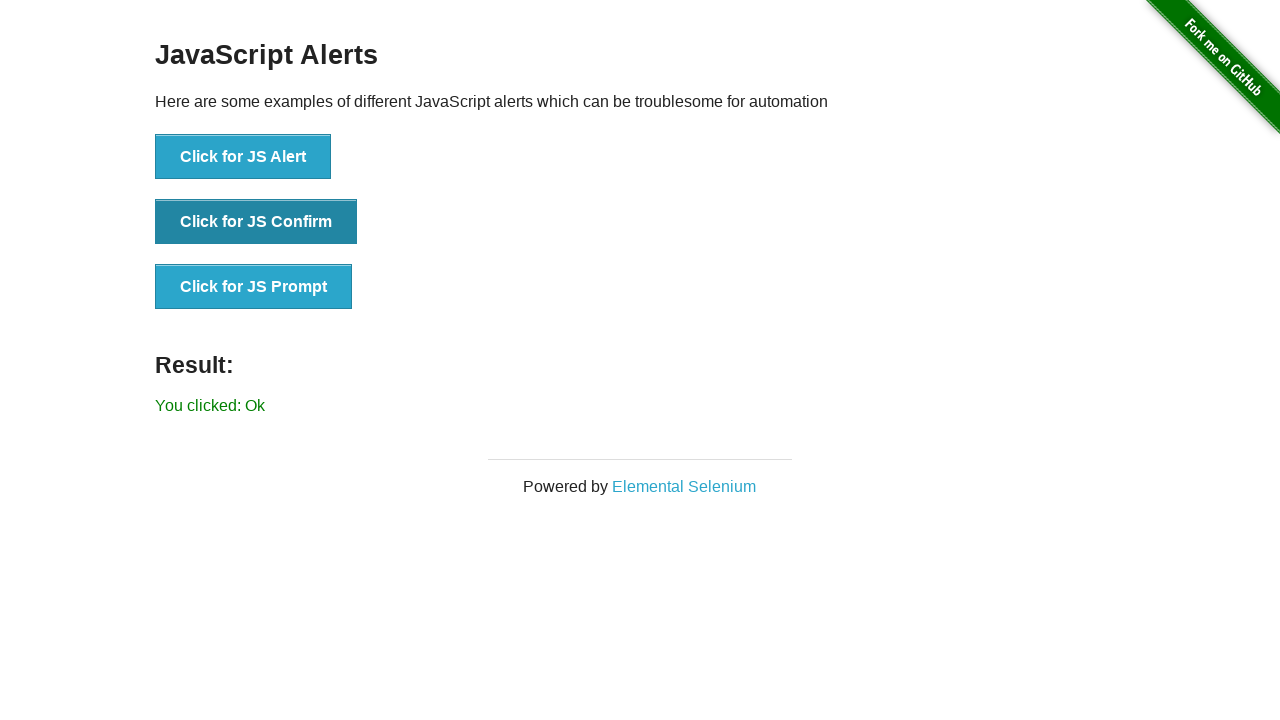

Set up dialog handler to dismiss confirm dialog
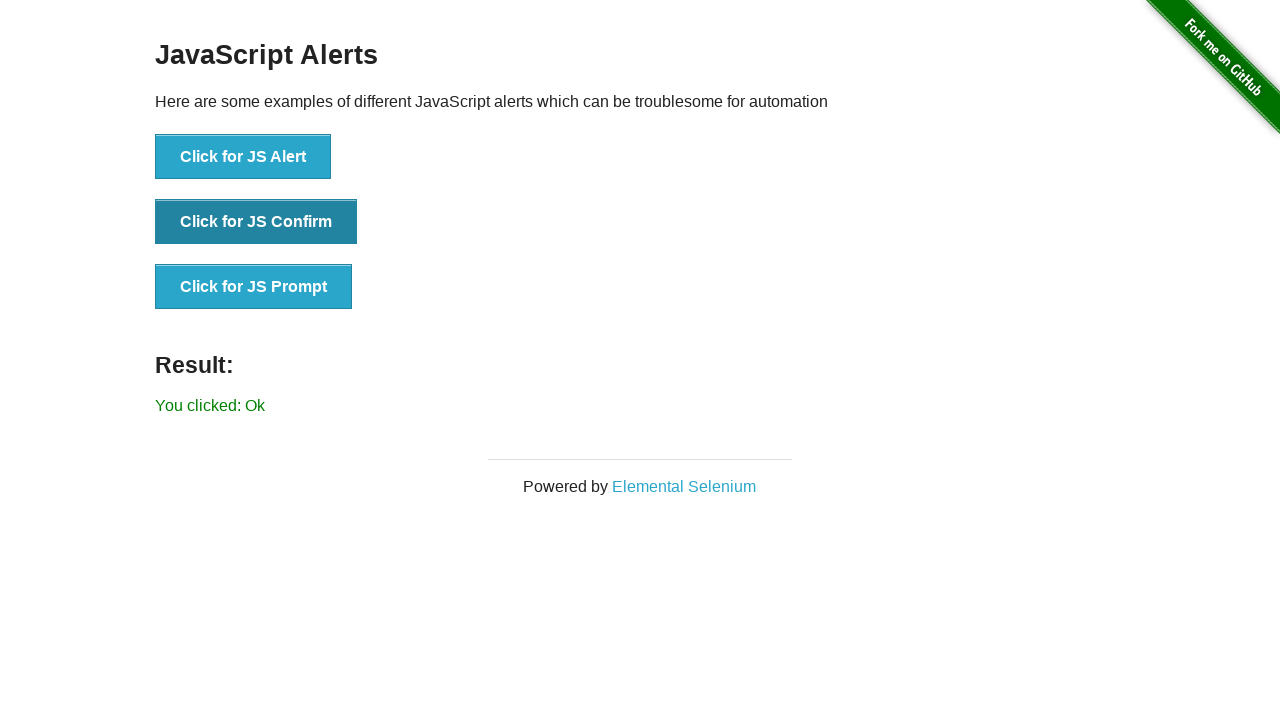

Clicked button to trigger JavaScript confirm dialog for dismissal test at (256, 222) on xpath=//button[@onclick='jsConfirm()']
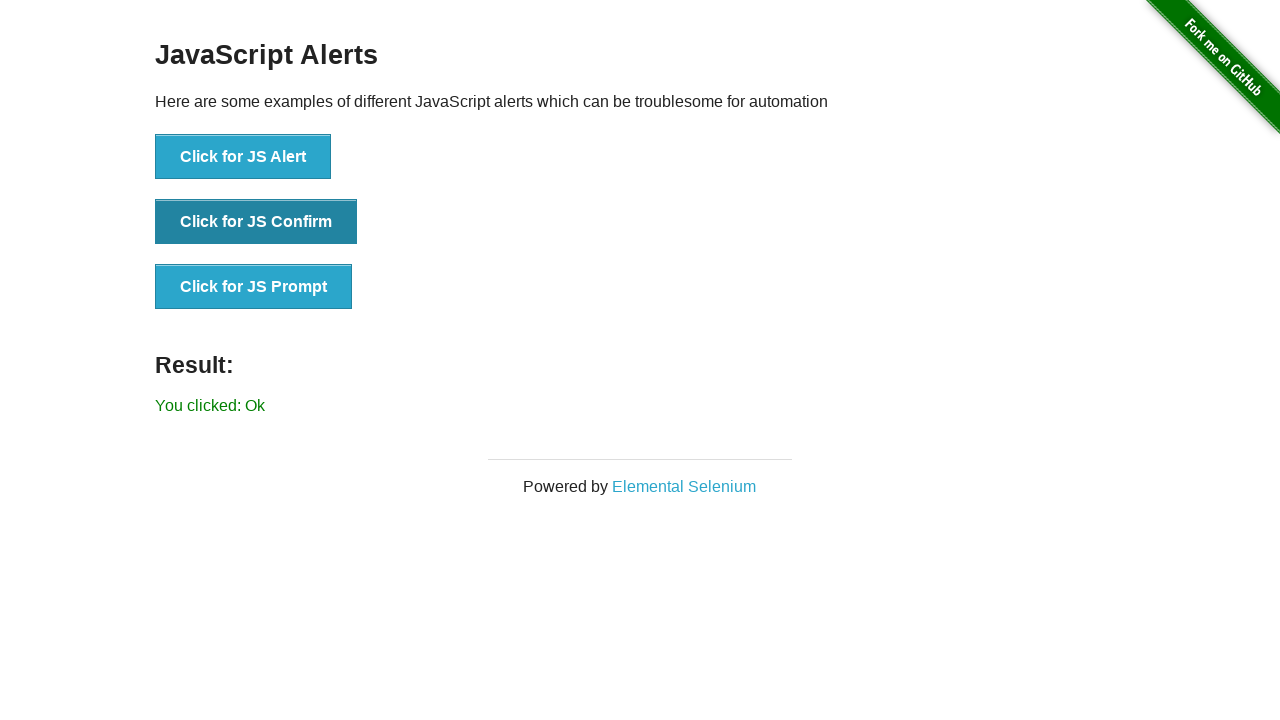

Confirm dismiss result displayed
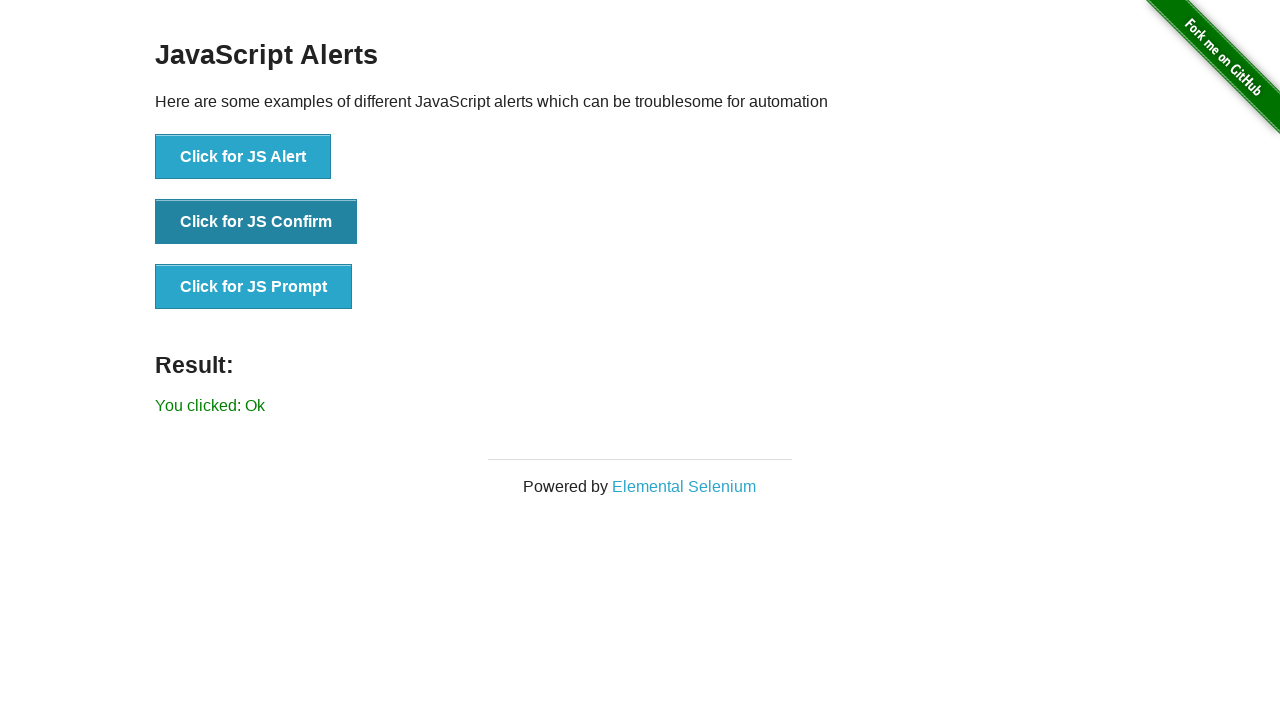

Set up dialog handler to dismiss prompt dialog
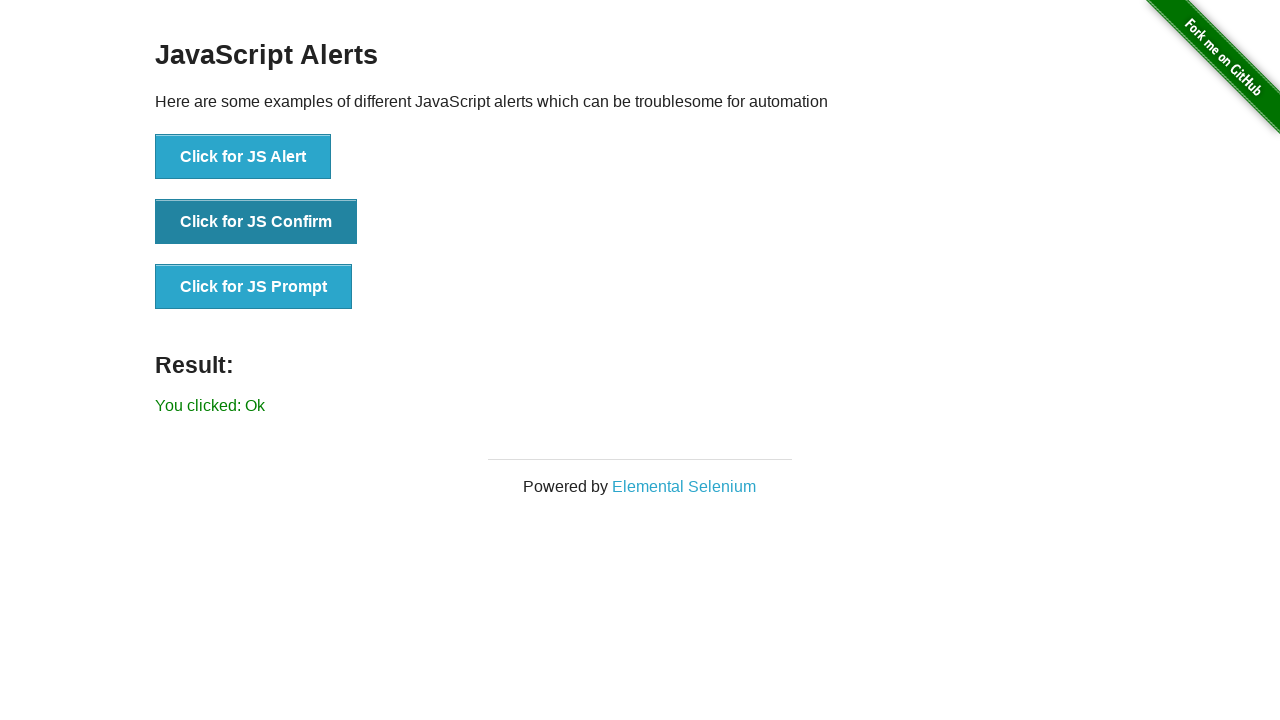

Clicked button to trigger JavaScript prompt dialog for dismissal test at (254, 287) on xpath=//button[@onclick='jsPrompt()']
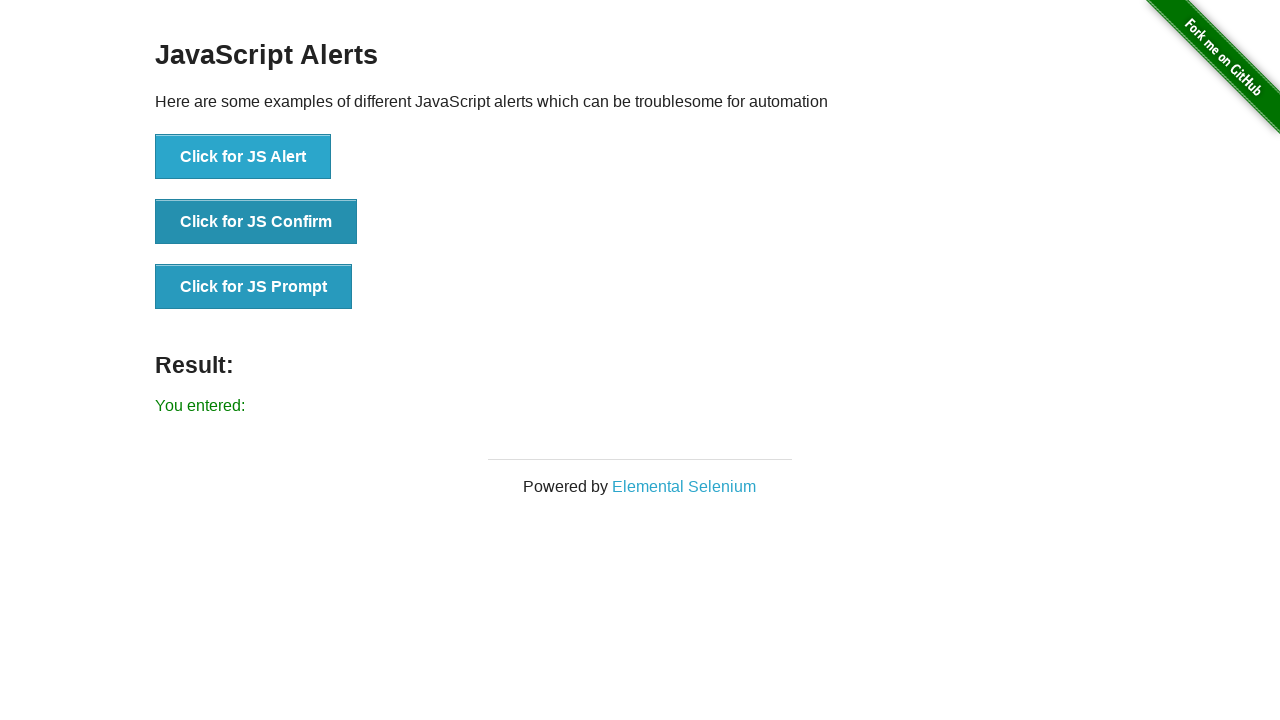

Prompt dismiss result displayed
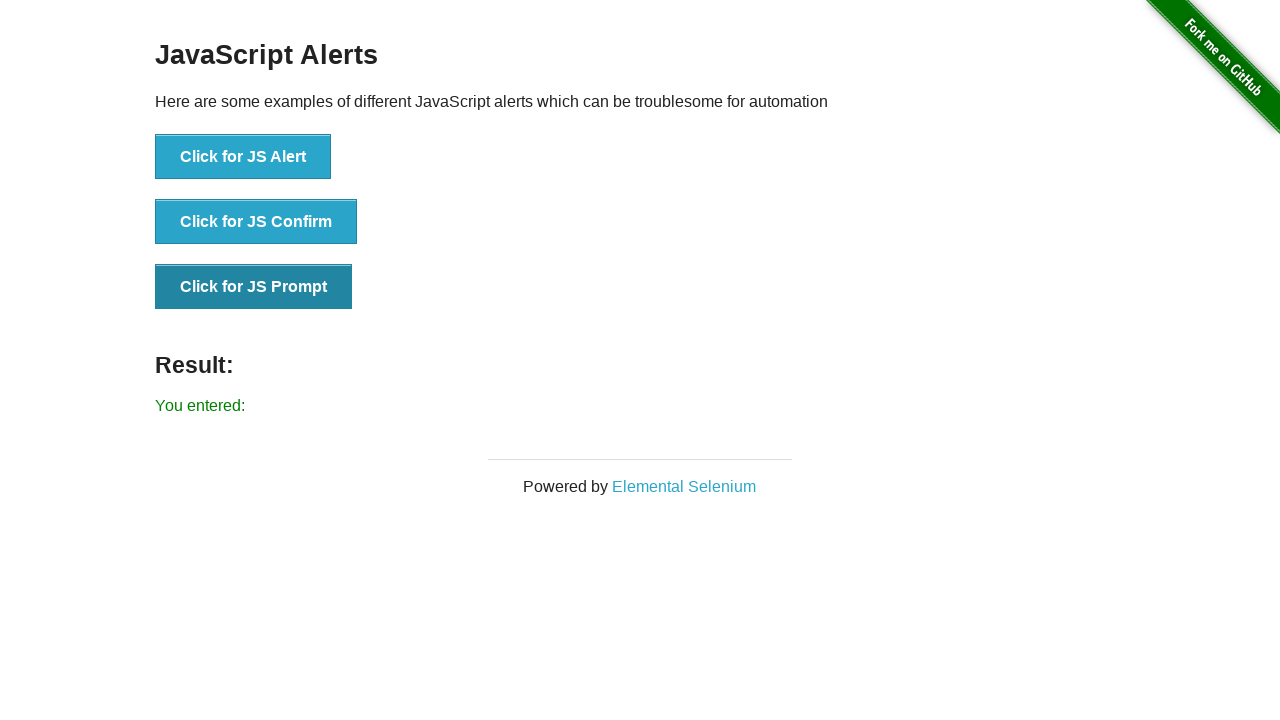

Set up dialog handler to accept prompt with text 'Hello'
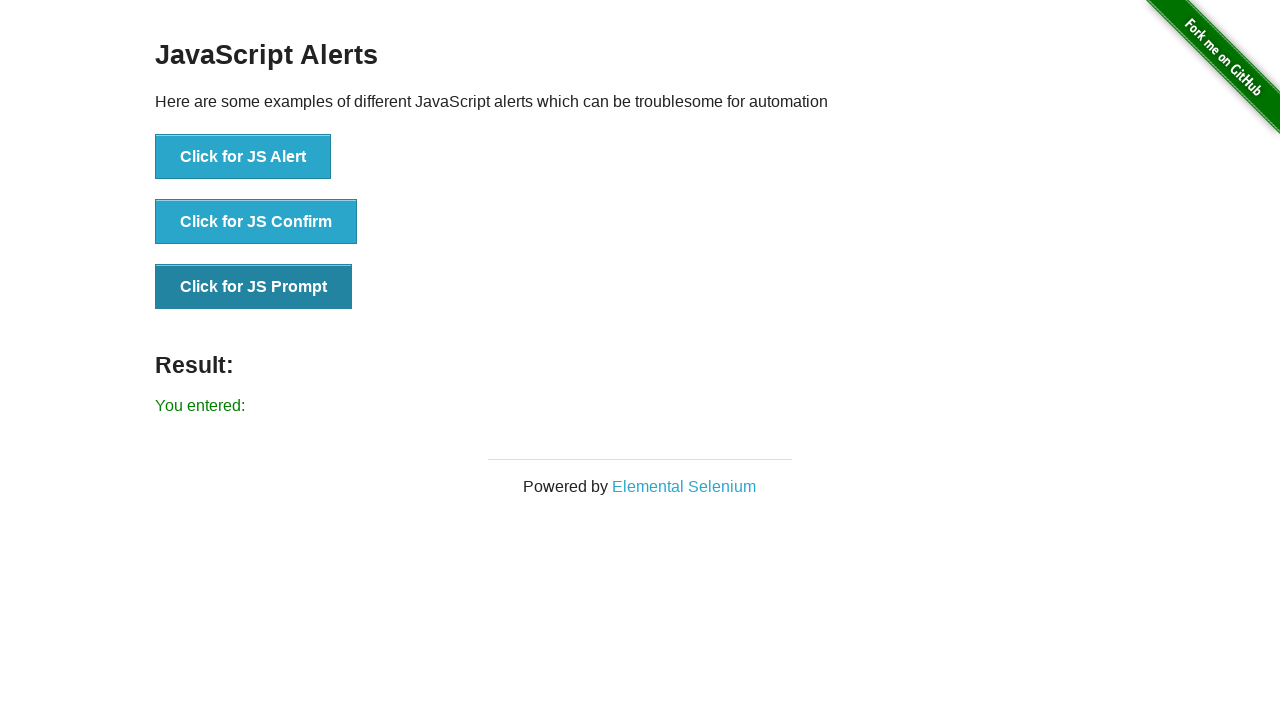

Clicked button to trigger JavaScript prompt dialog for text input test at (254, 287) on xpath=//button[@onclick='jsPrompt()']
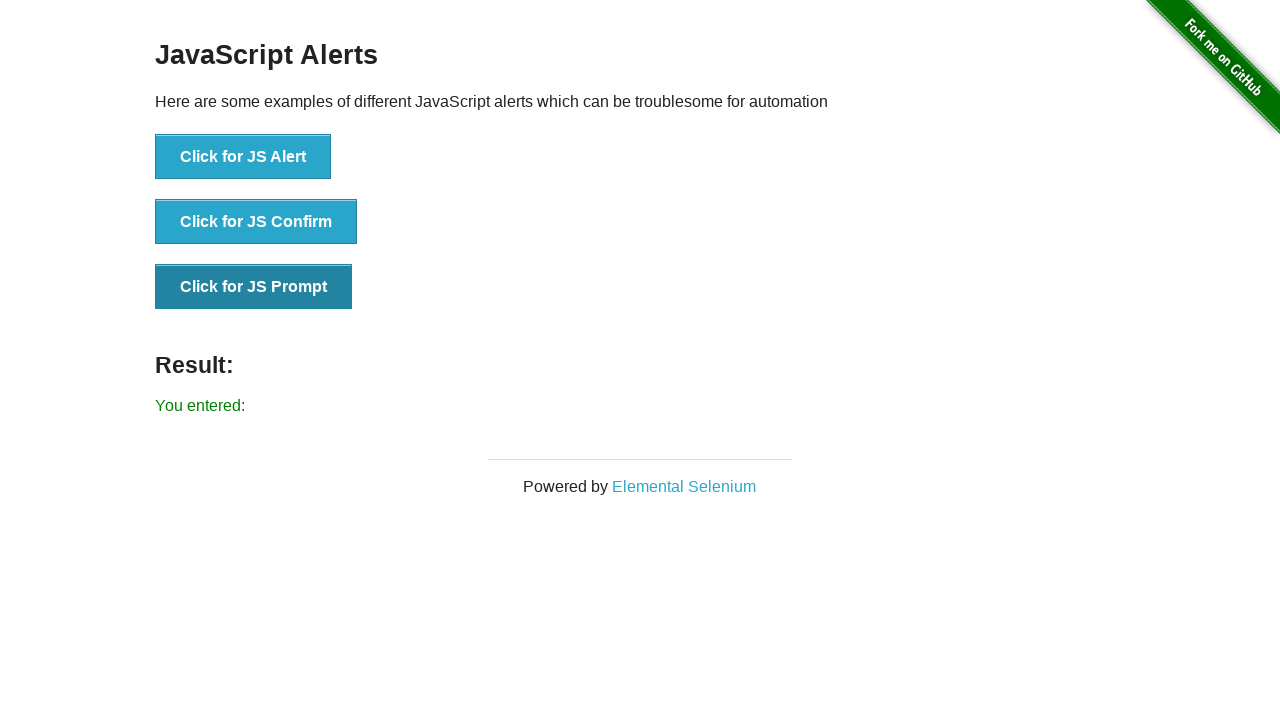

Prompt with text input result displayed
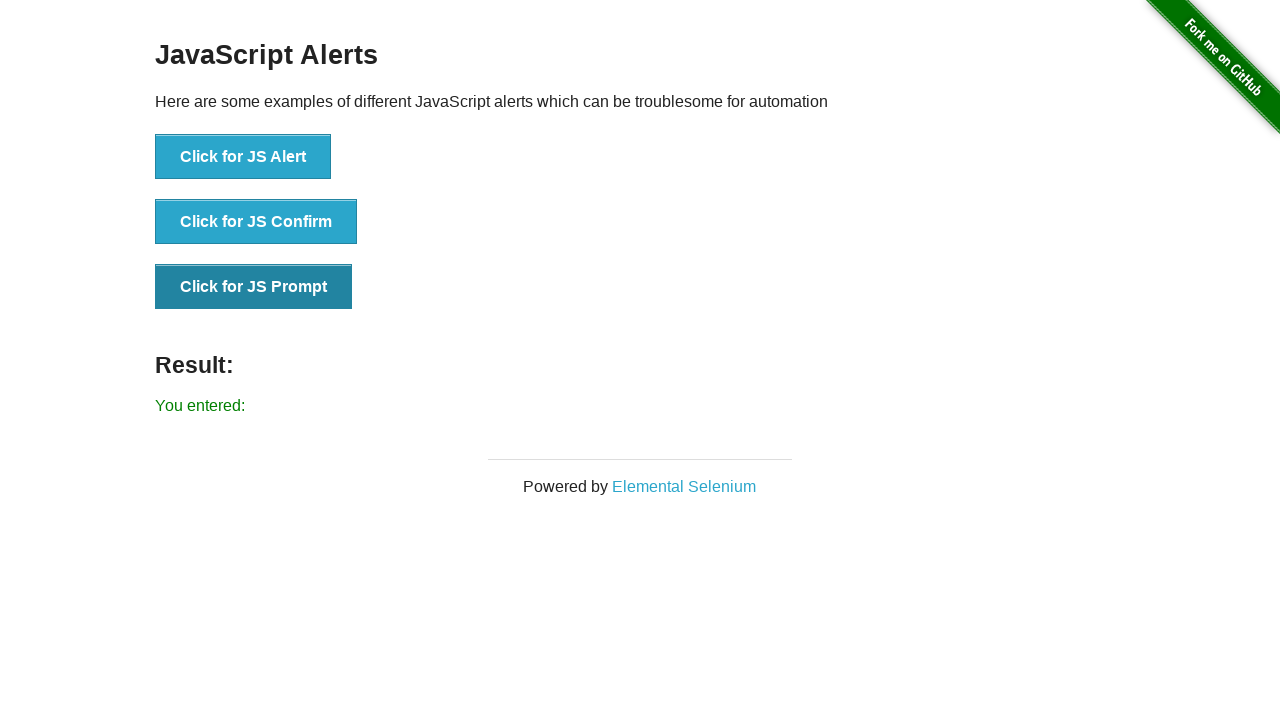

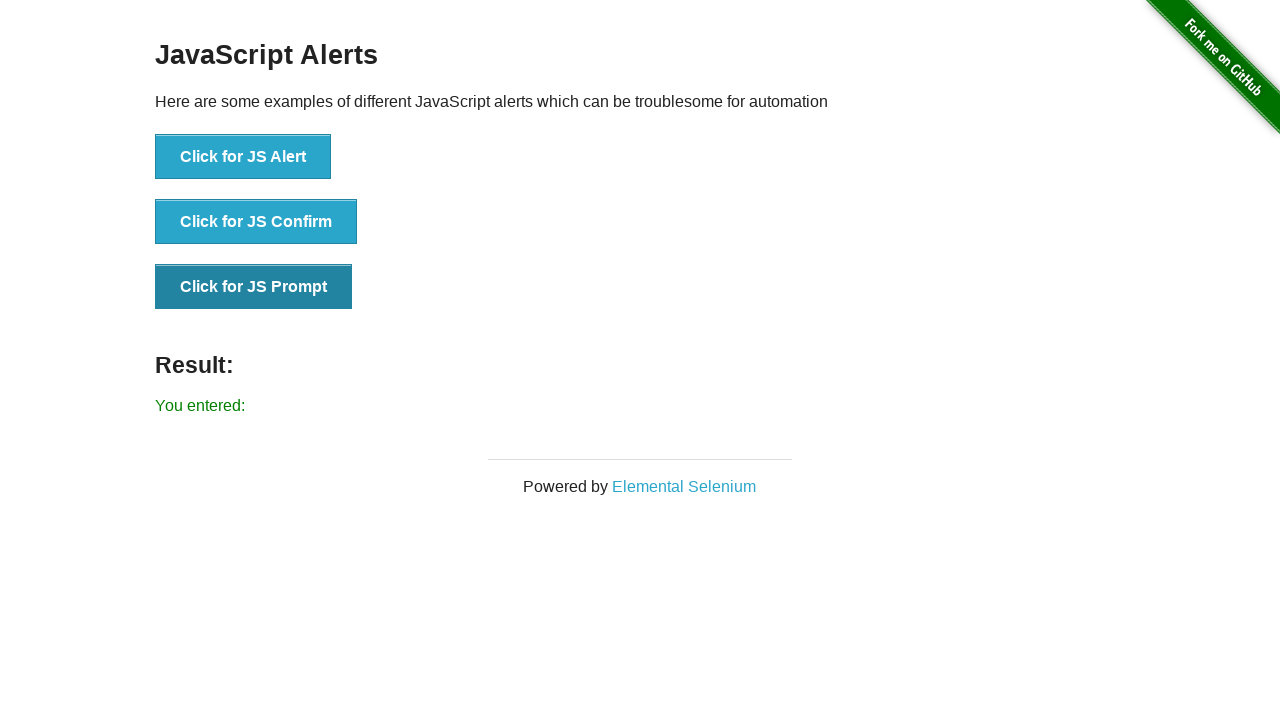